Tests that the input field is cleared after adding a todo item

Starting URL: https://demo.playwright.dev/todomvc

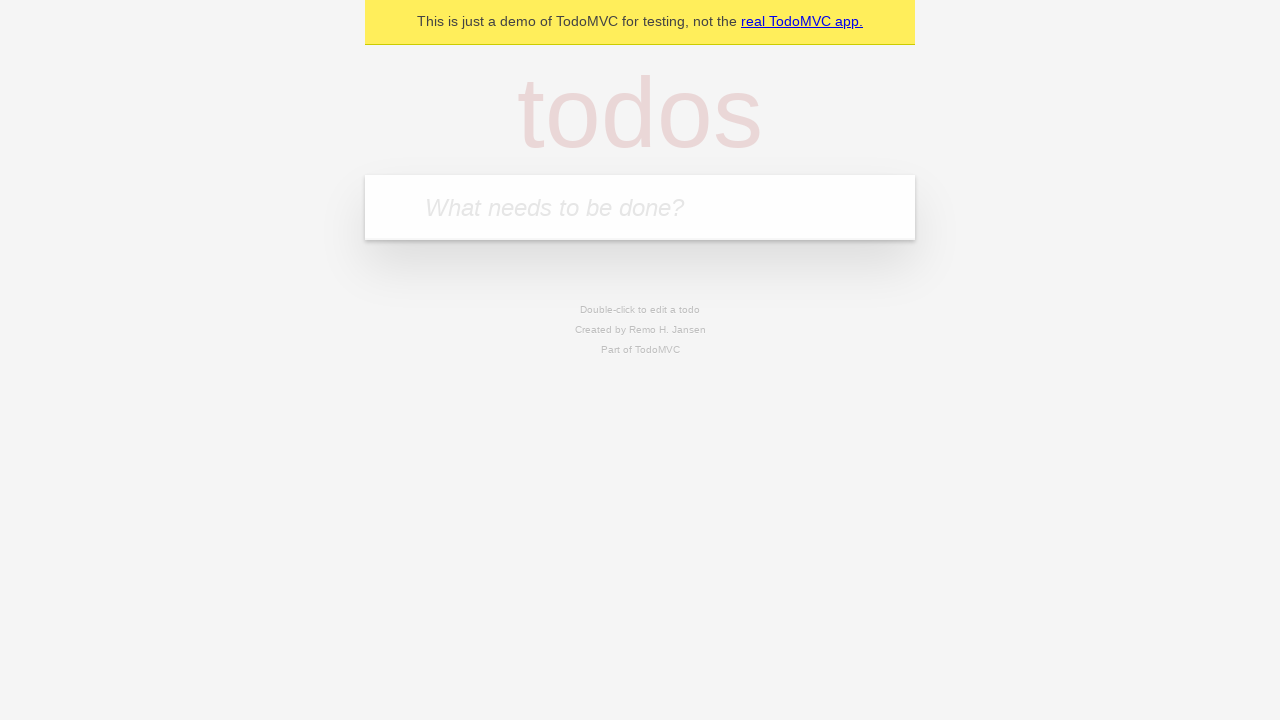

Filled new todo input field with 'buy some cheese' on .new-todo
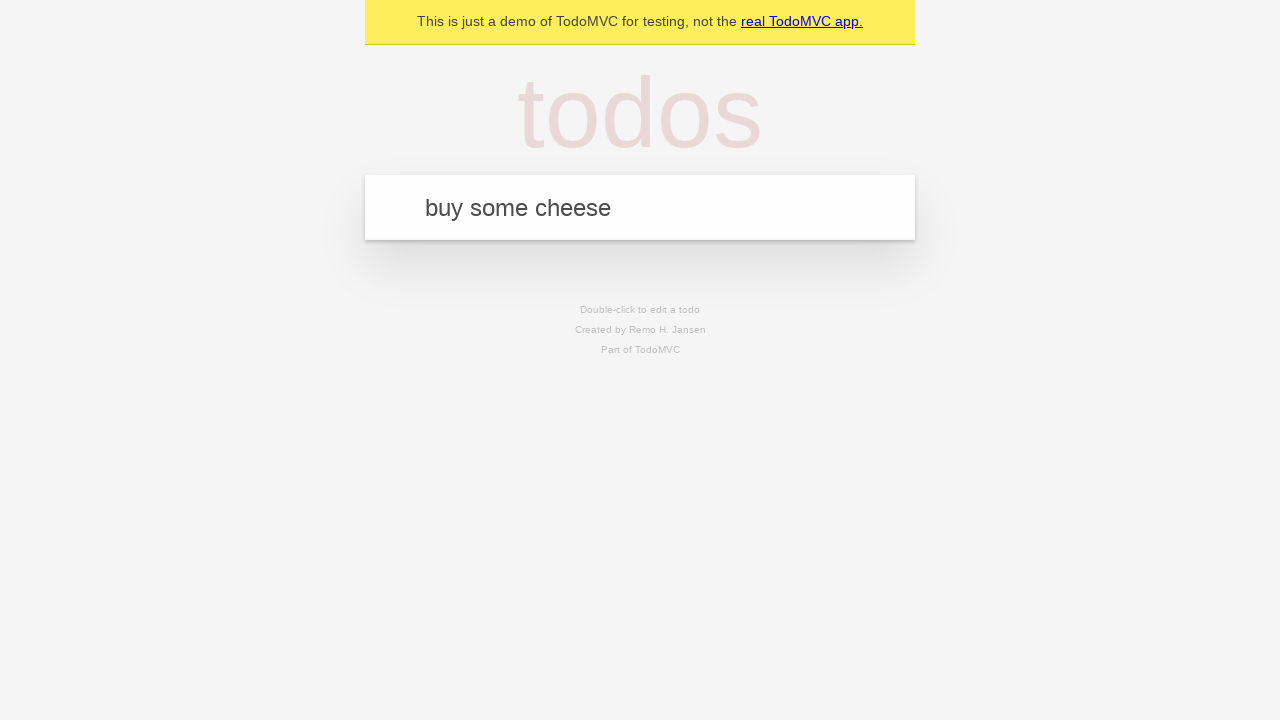

Pressed Enter to add the todo item on .new-todo
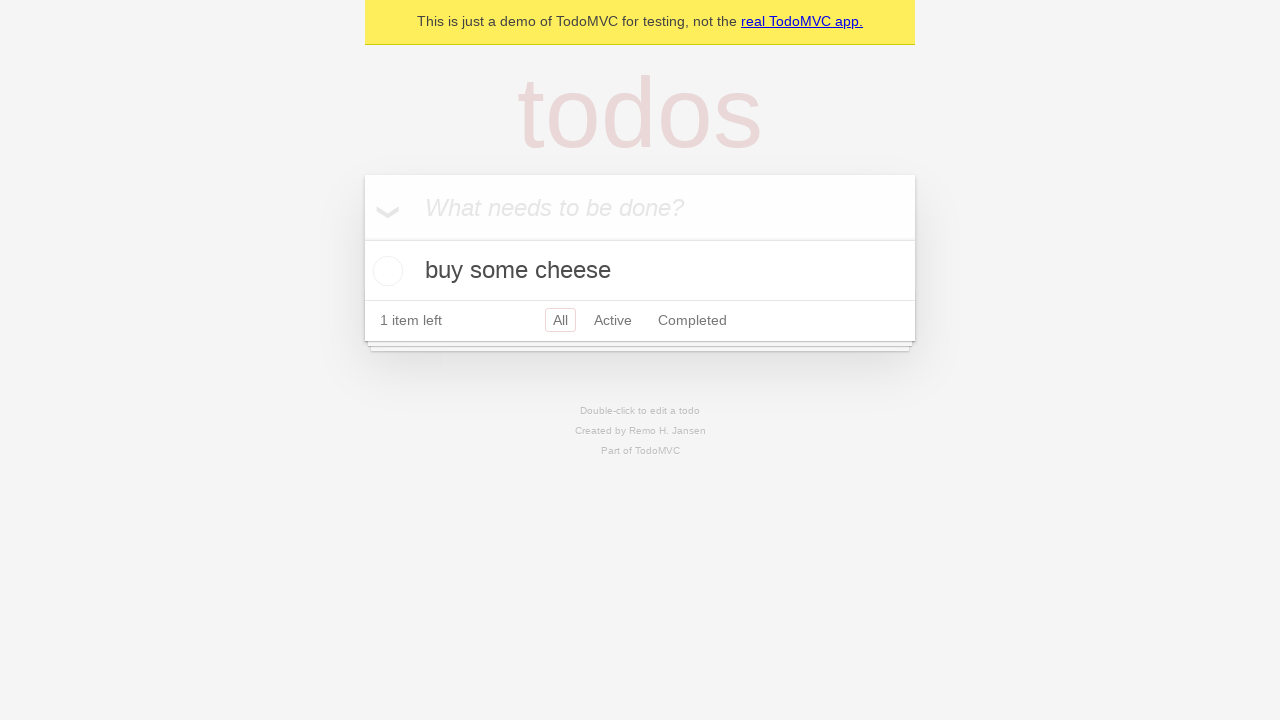

Todo item appeared in the list
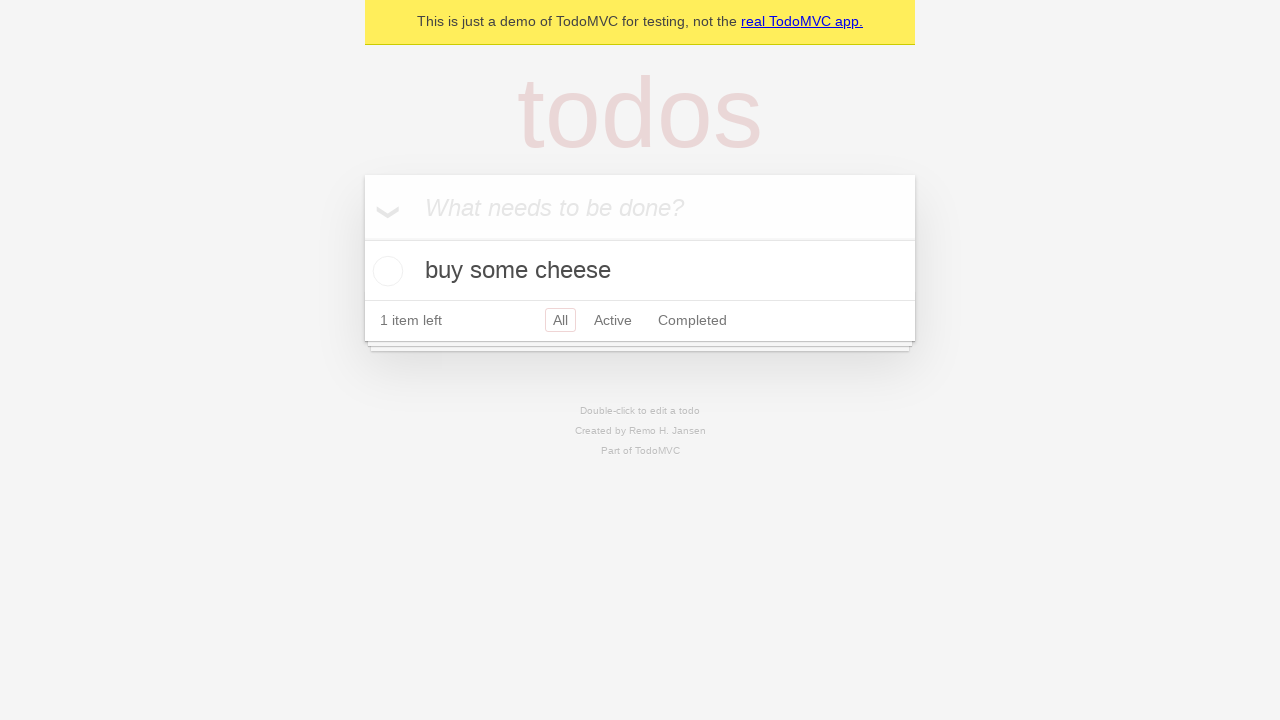

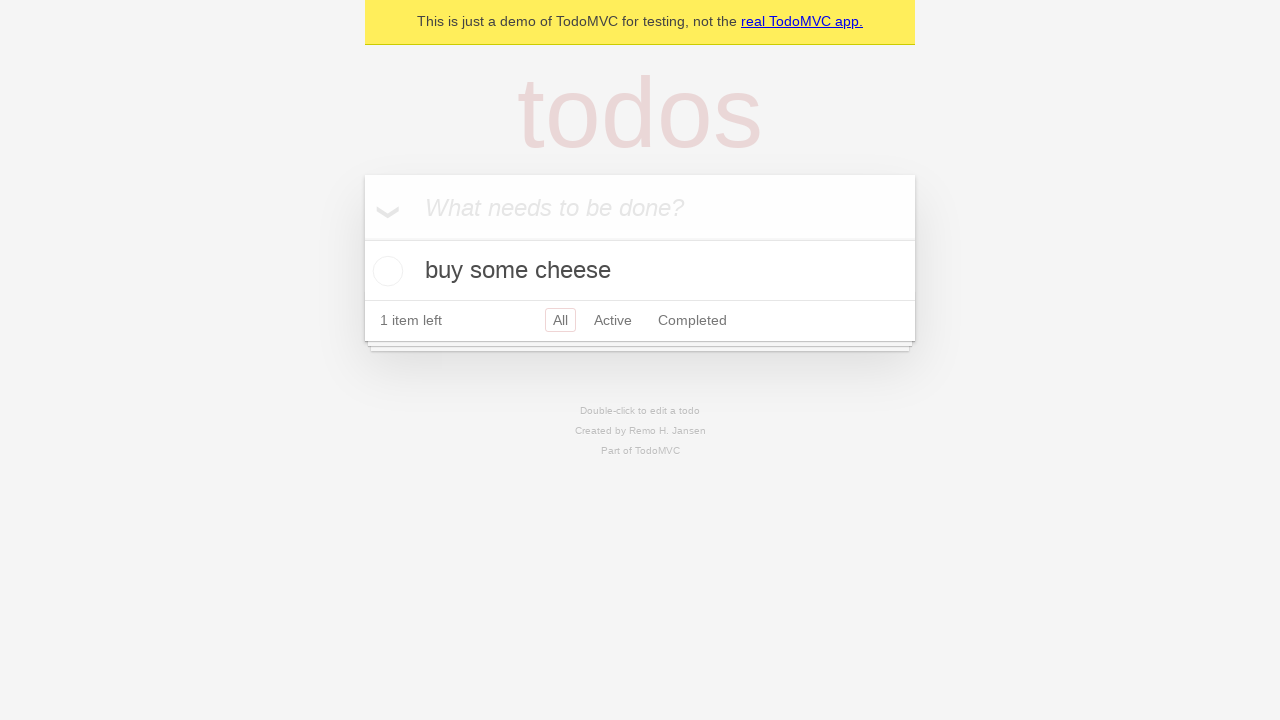